Tests form controllers by clicking a radio button and selecting options from a dropdown menu

Starting URL: https://dgotlieb.github.io/Controllers/

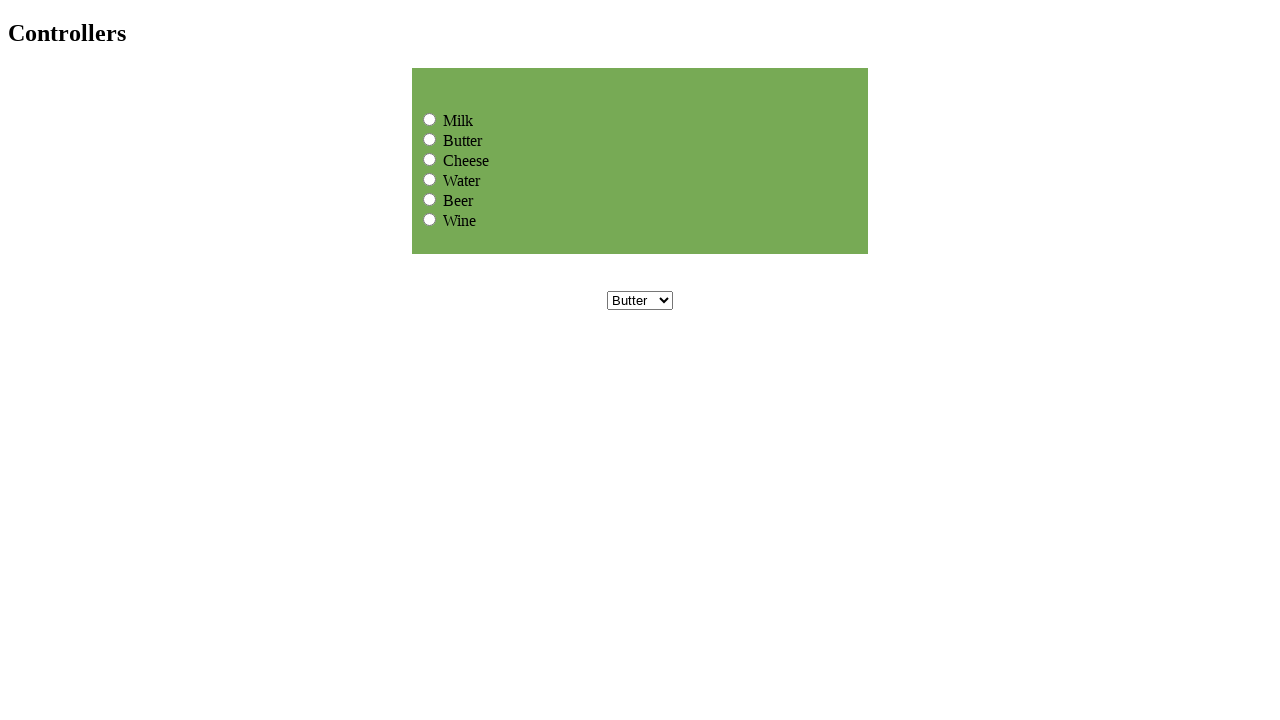

Page loaded - DOM content ready
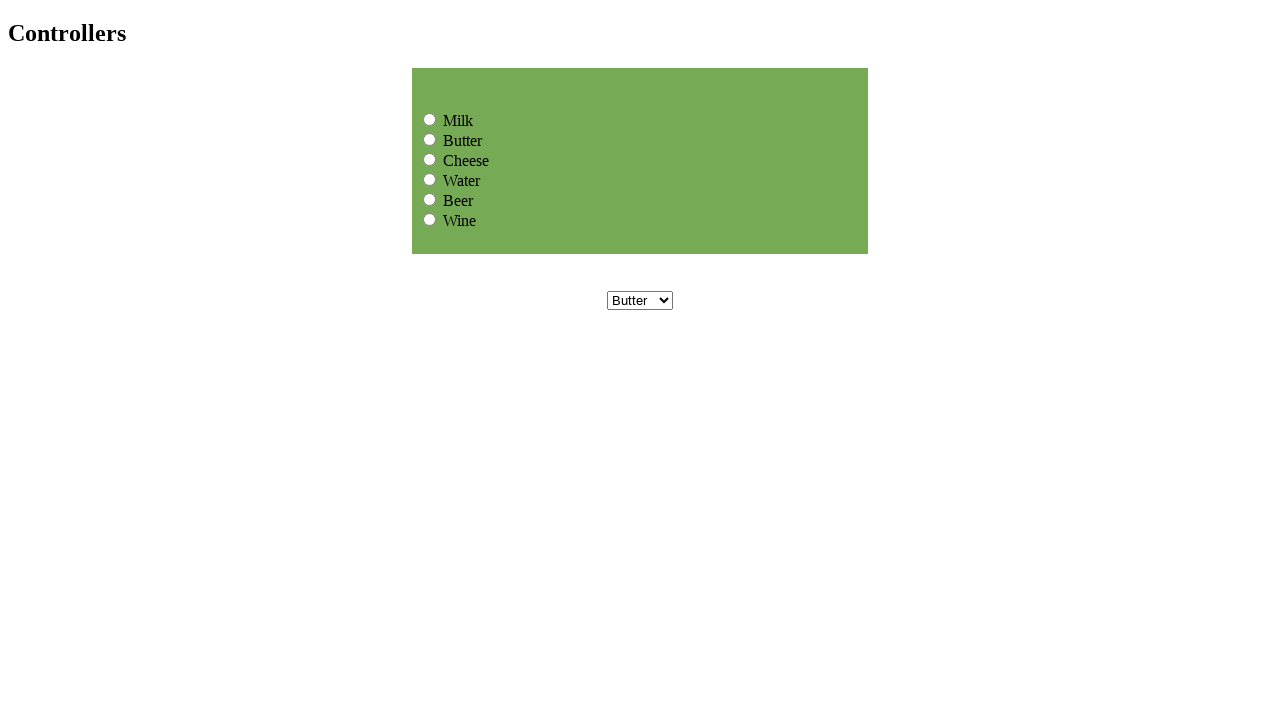

Clicked Cheese radio button at (430, 159) on input[value='Cheese']
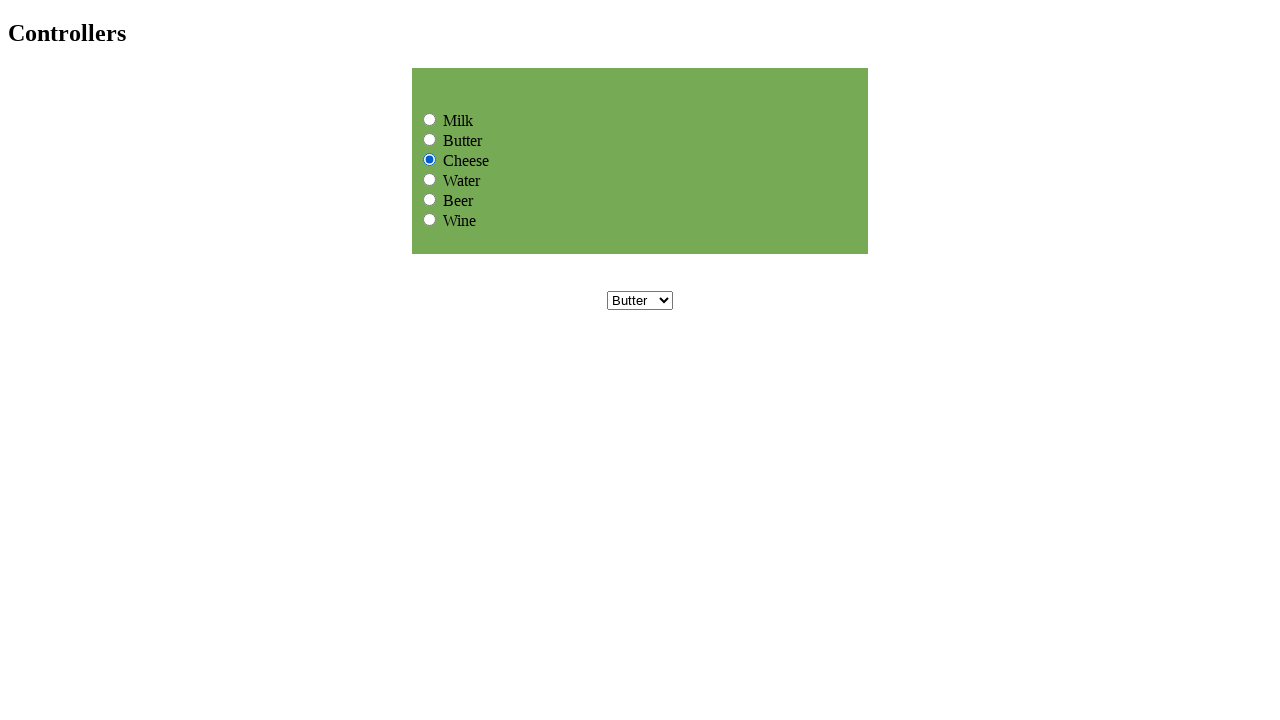

Selected Cheese from dropdown menu on select[name='dropdownmenu']
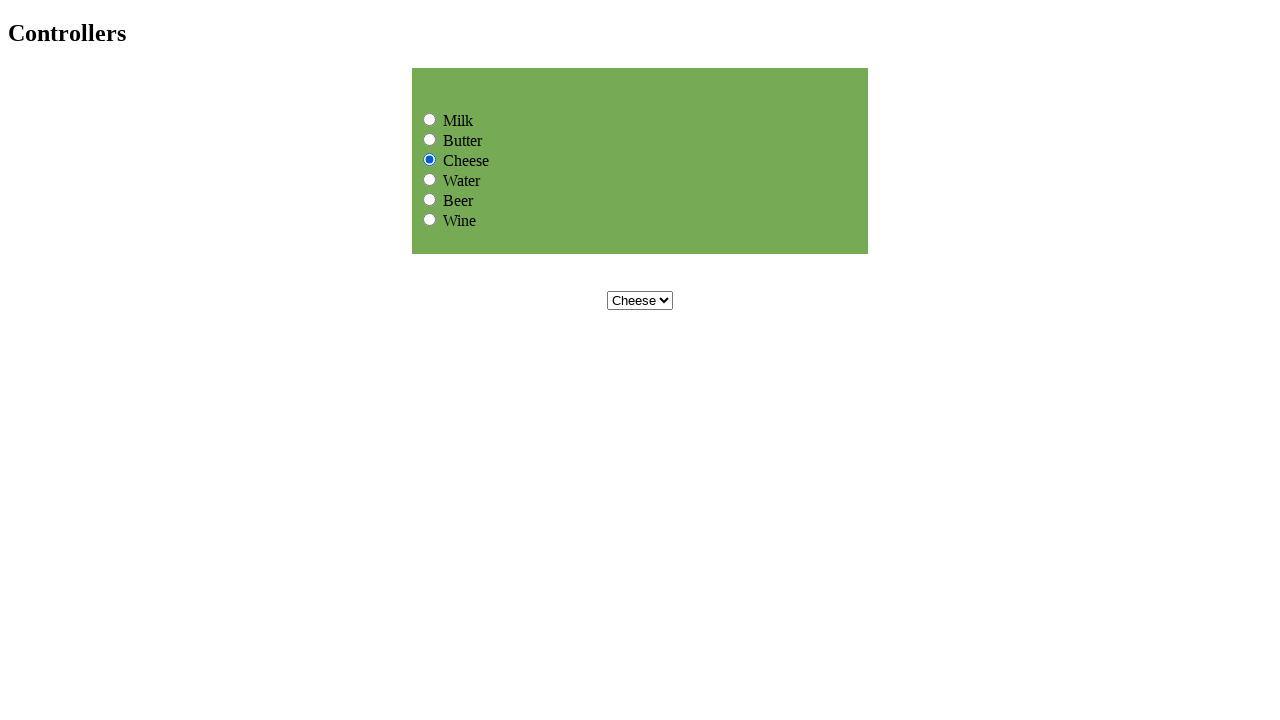

Retrieved all dropdown options
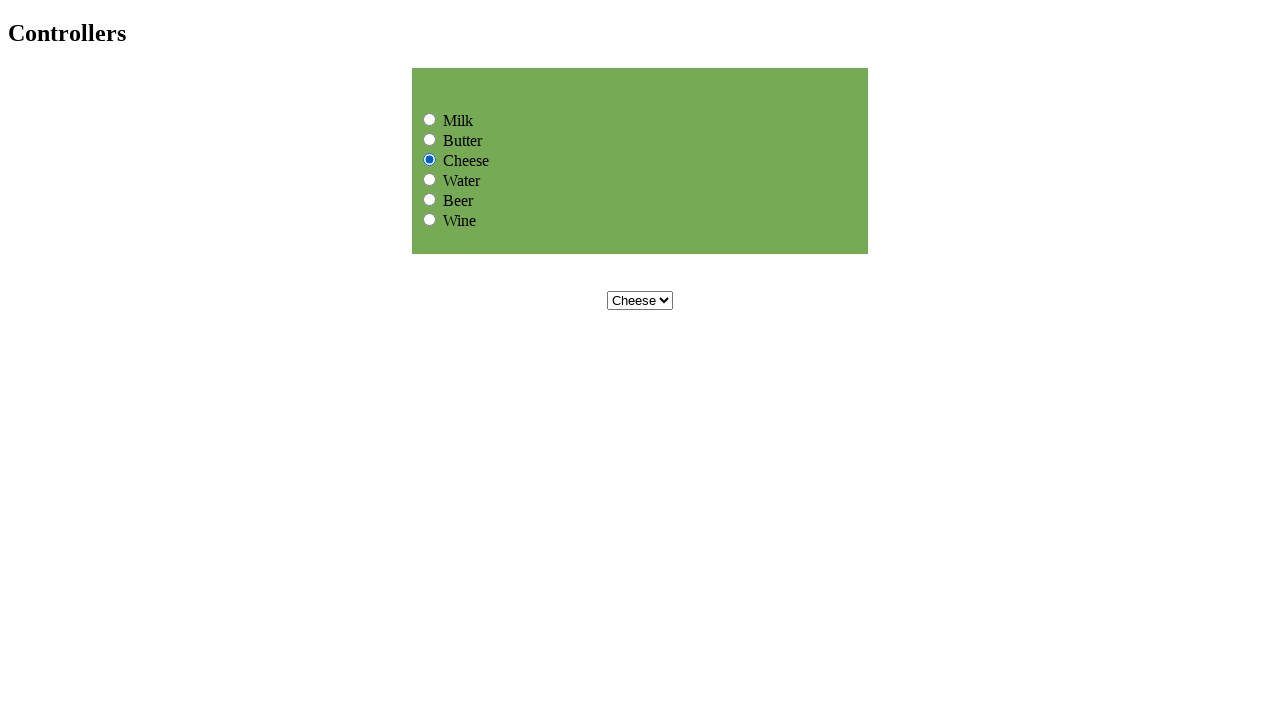

Selected dropdown option at index 0 on select[name='dropdownmenu']
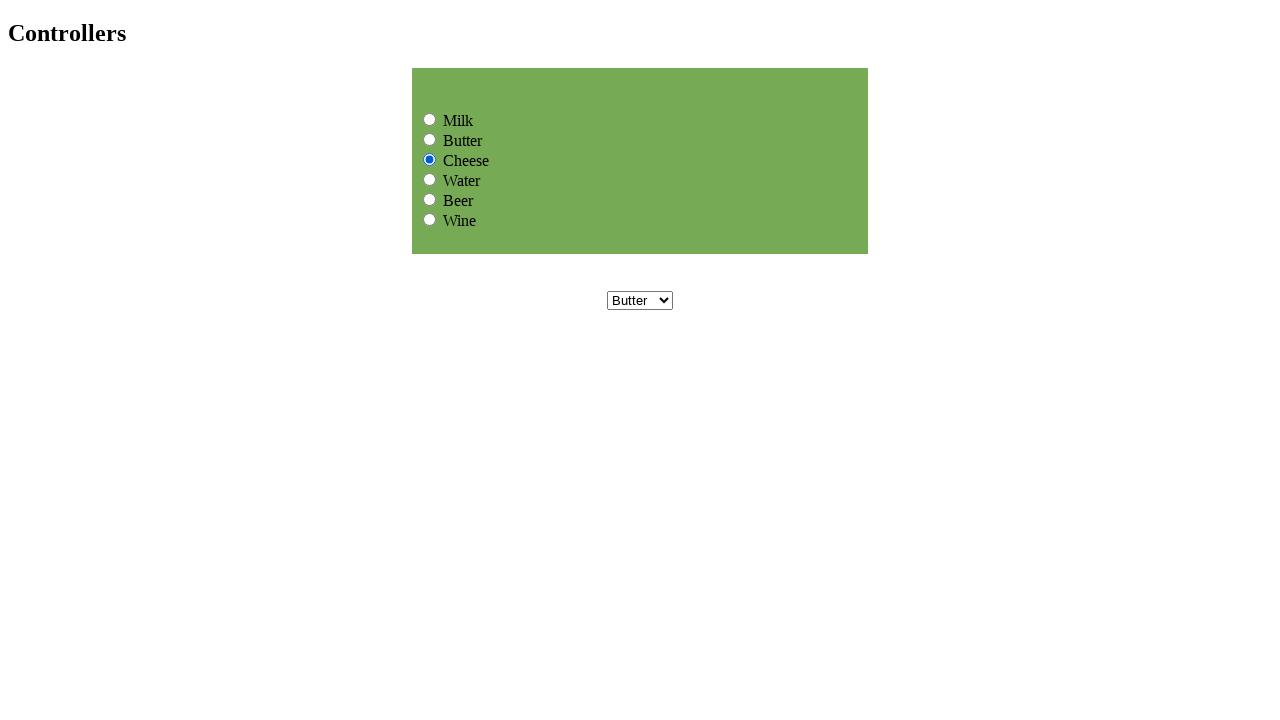

Selected dropdown option at index 1 on select[name='dropdownmenu']
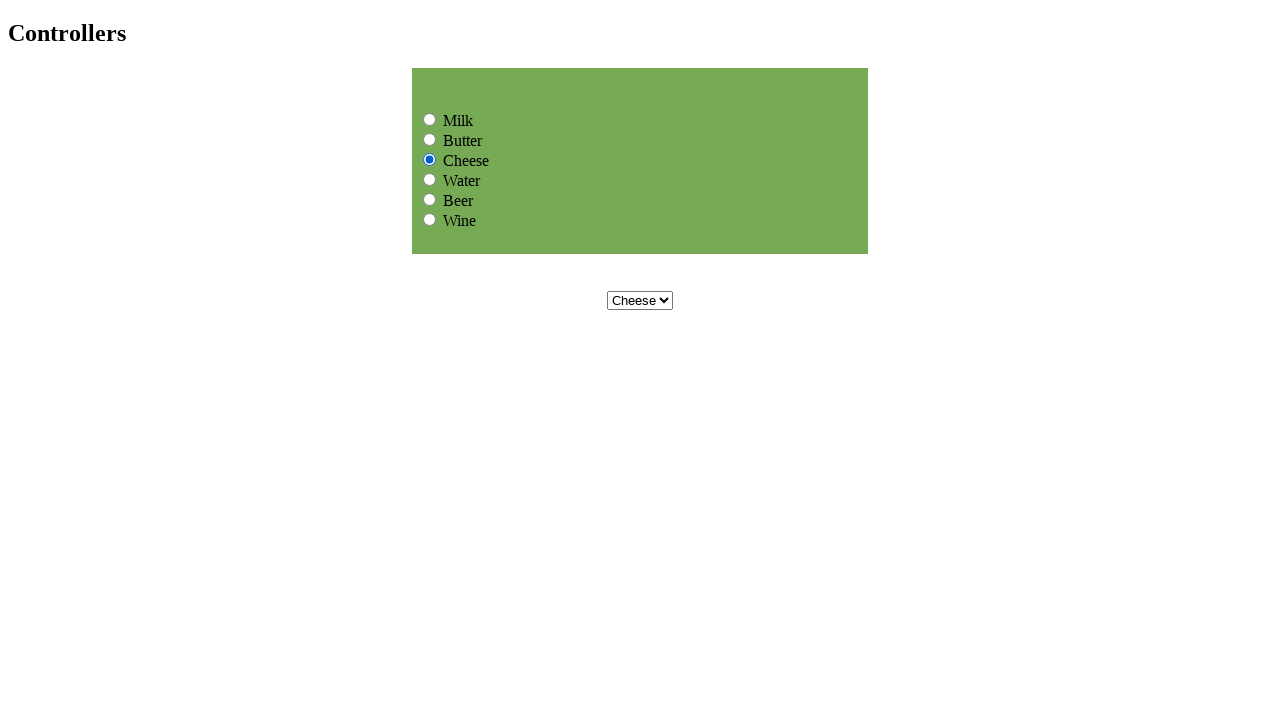

Selected dropdown option at index 2 on select[name='dropdownmenu']
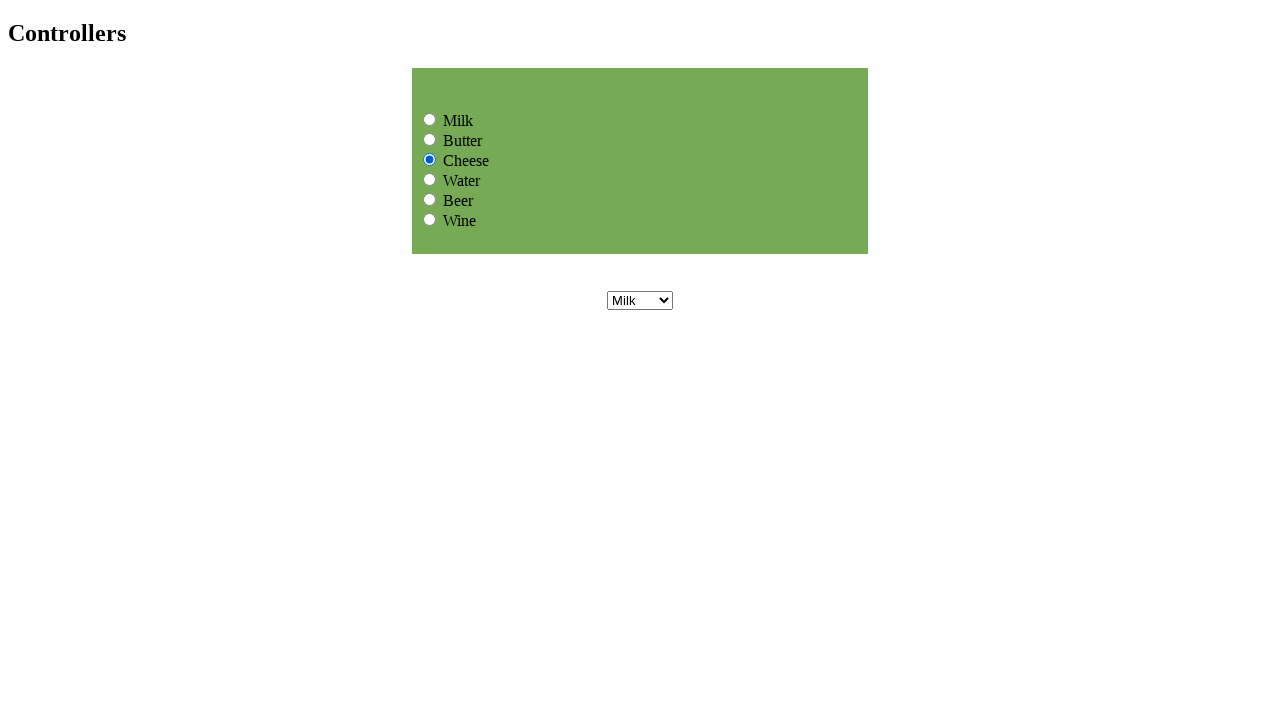

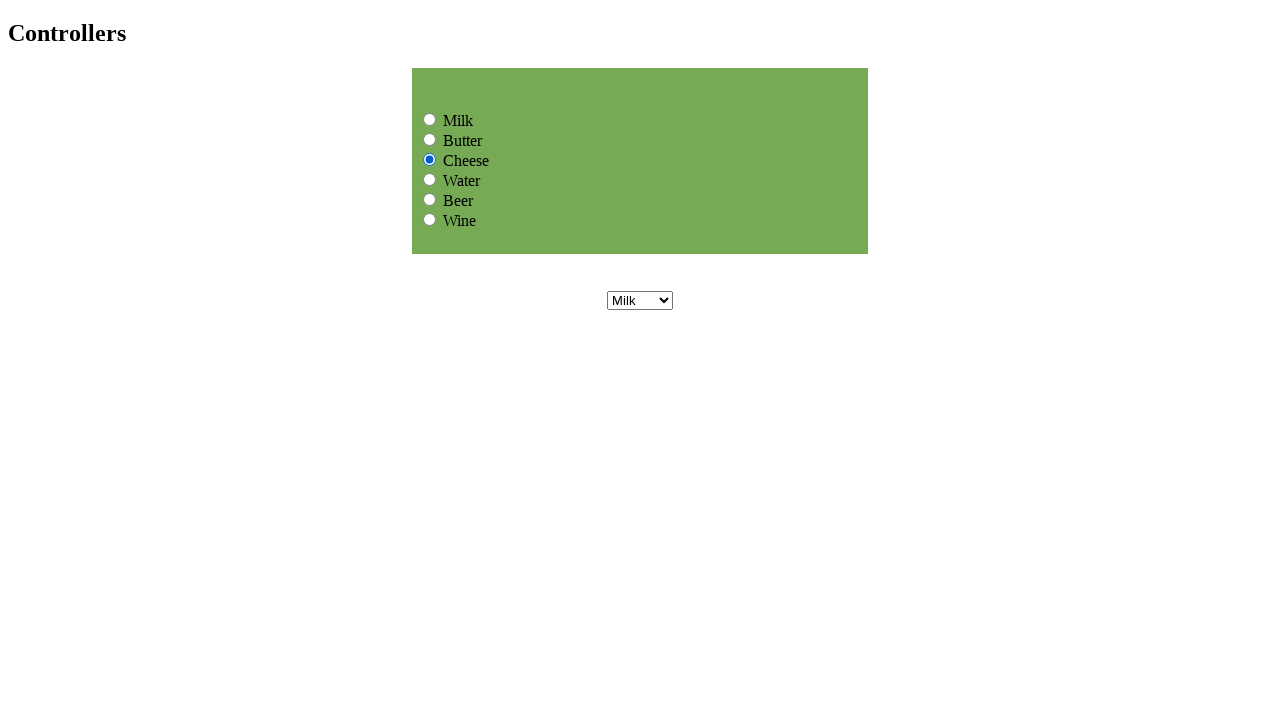